Tests JavaScript alert prompt functionality by triggering a prompt alert, entering text, and accepting it

Starting URL: https://the-internet.herokuapp.com/javascript_alerts

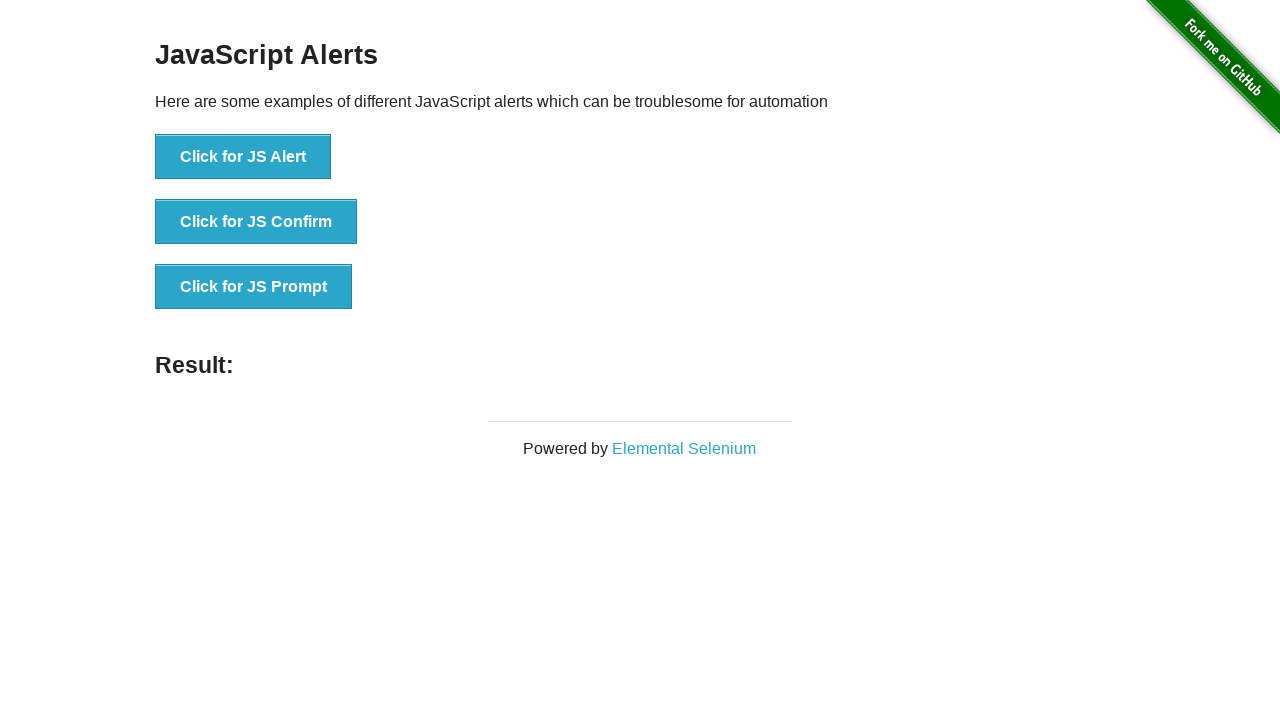

Clicked the Prompt button to trigger prompt alert at (254, 287) on xpath=//button[contains(.,'Prompt')]
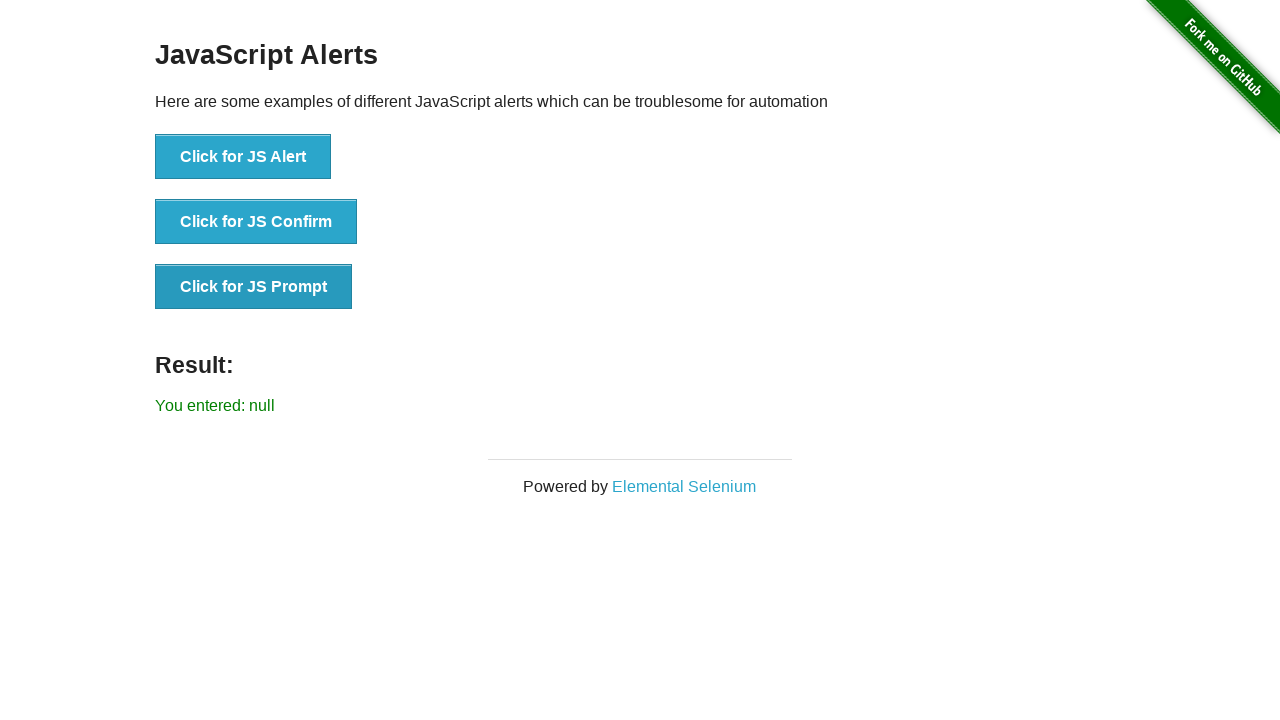

Set up dialog handler to accept prompt with text 'Asif'
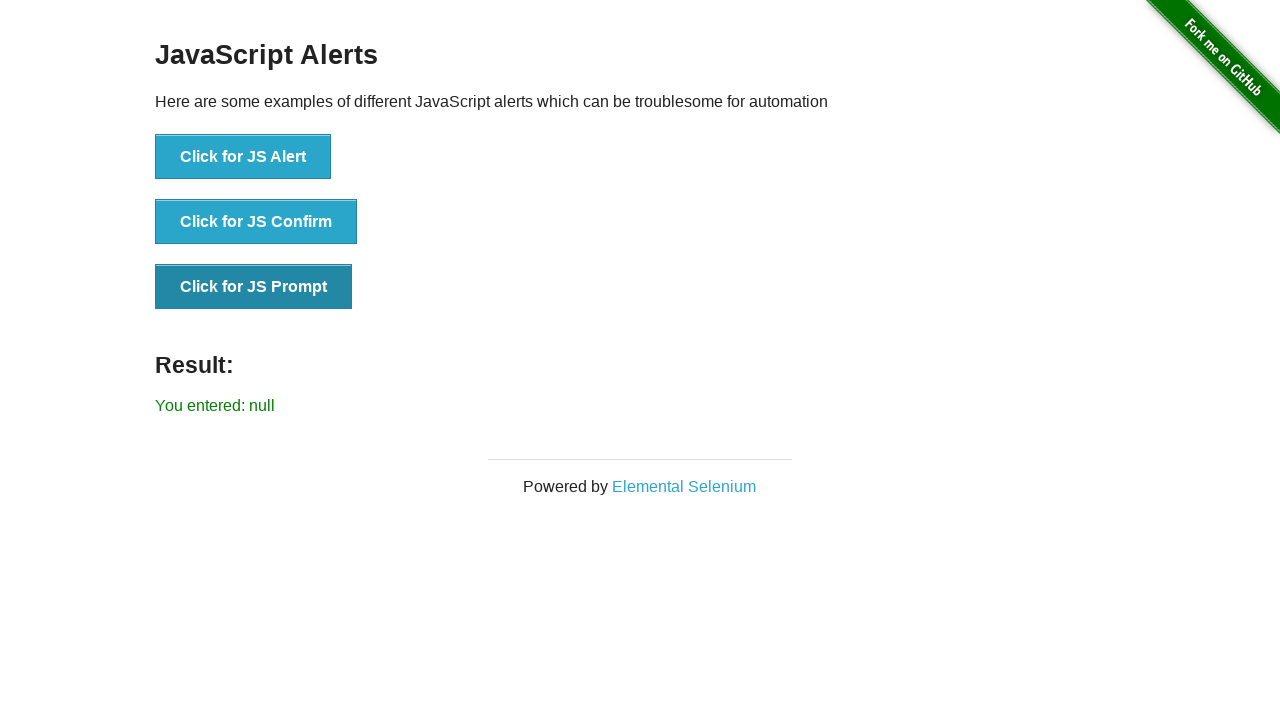

Clicked the Prompt button again to trigger prompt alert and accept it at (254, 287) on xpath=//button[contains(.,'Prompt')]
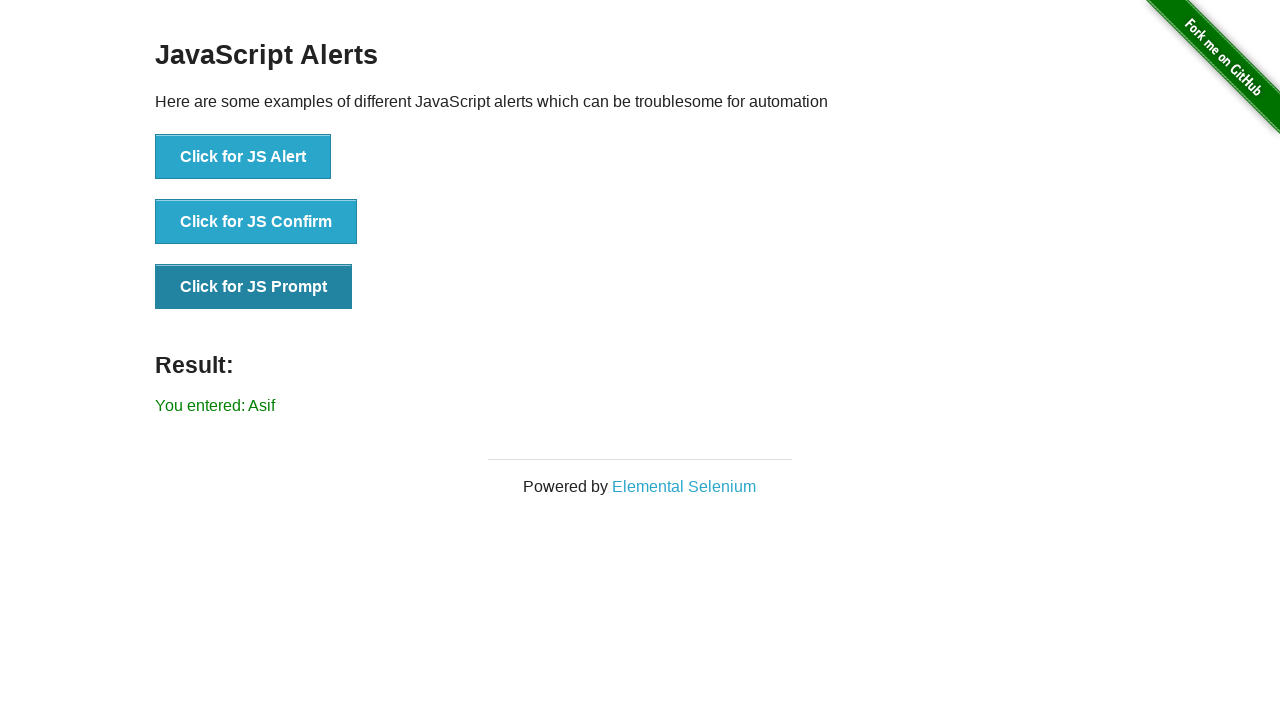

Result text element is displayed and loaded
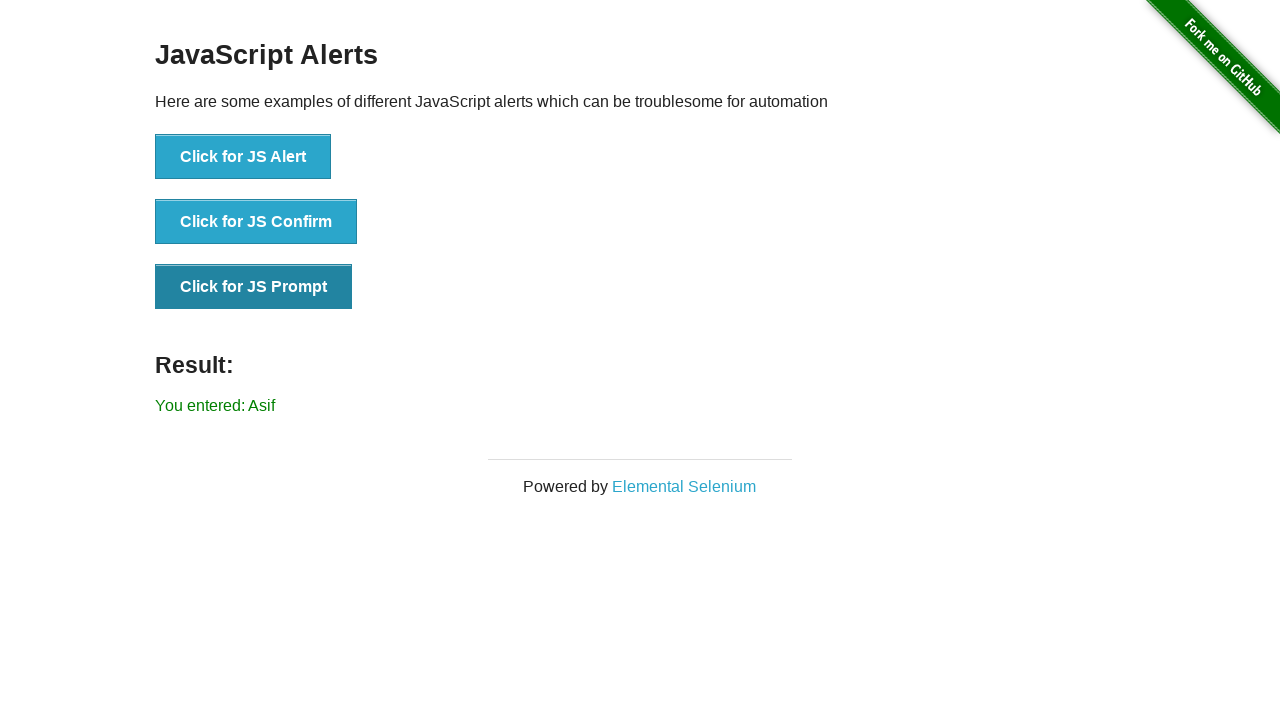

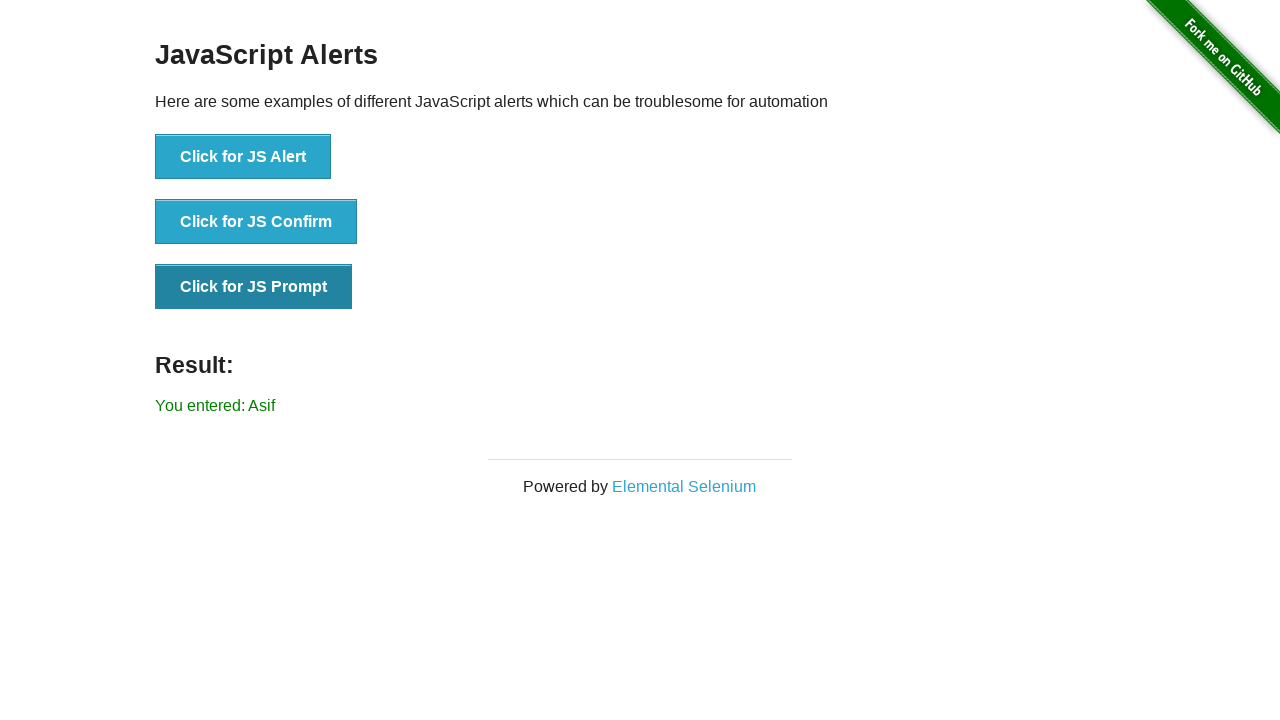